Tests radio button functionality on the DemoQA practice site by clicking on the "Yes" radio button option.

Starting URL: https://demoqa.com/radio-button

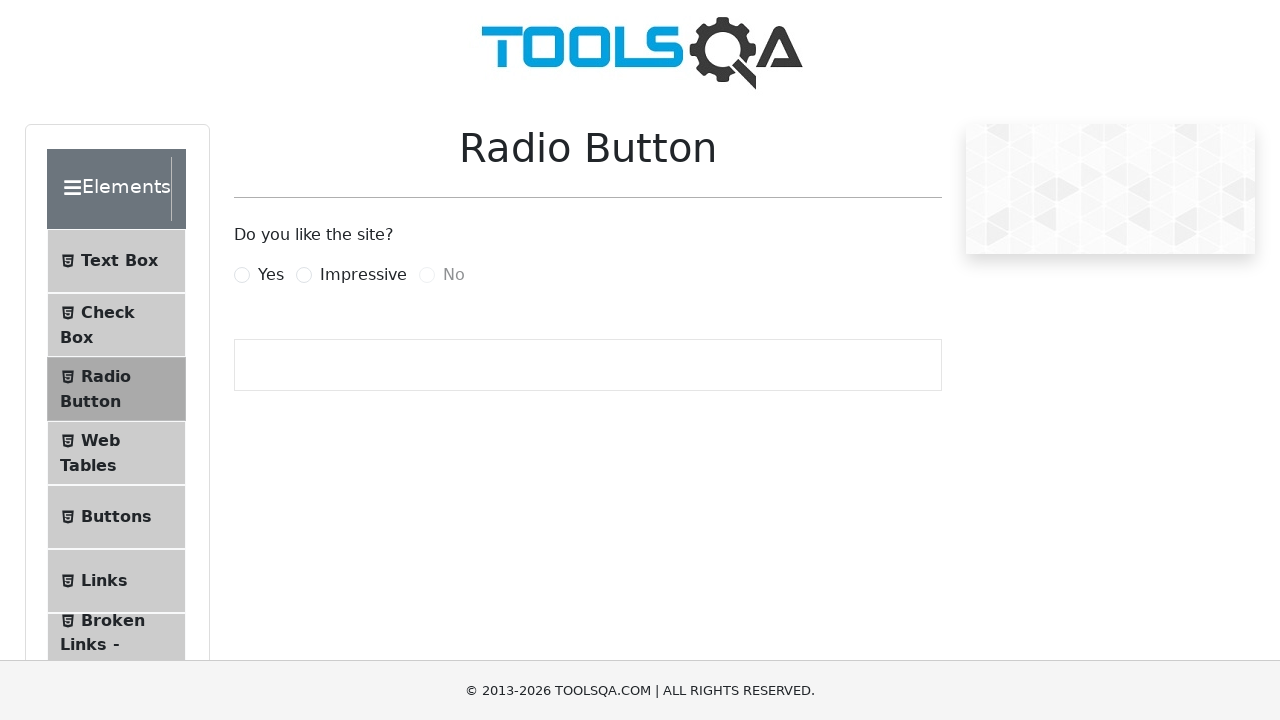

Clicked on the 'Yes' radio button at (271, 275) on label[for='yesRadio']
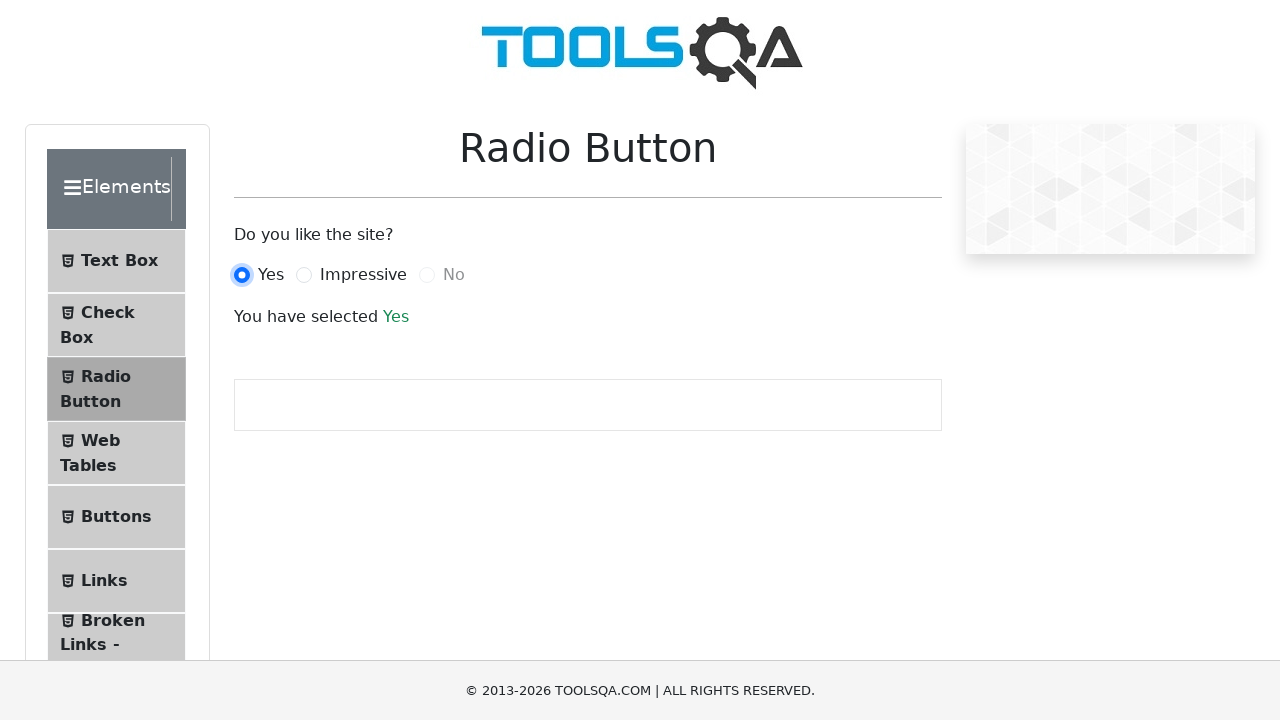

Verified radio button was selected by waiting for success message
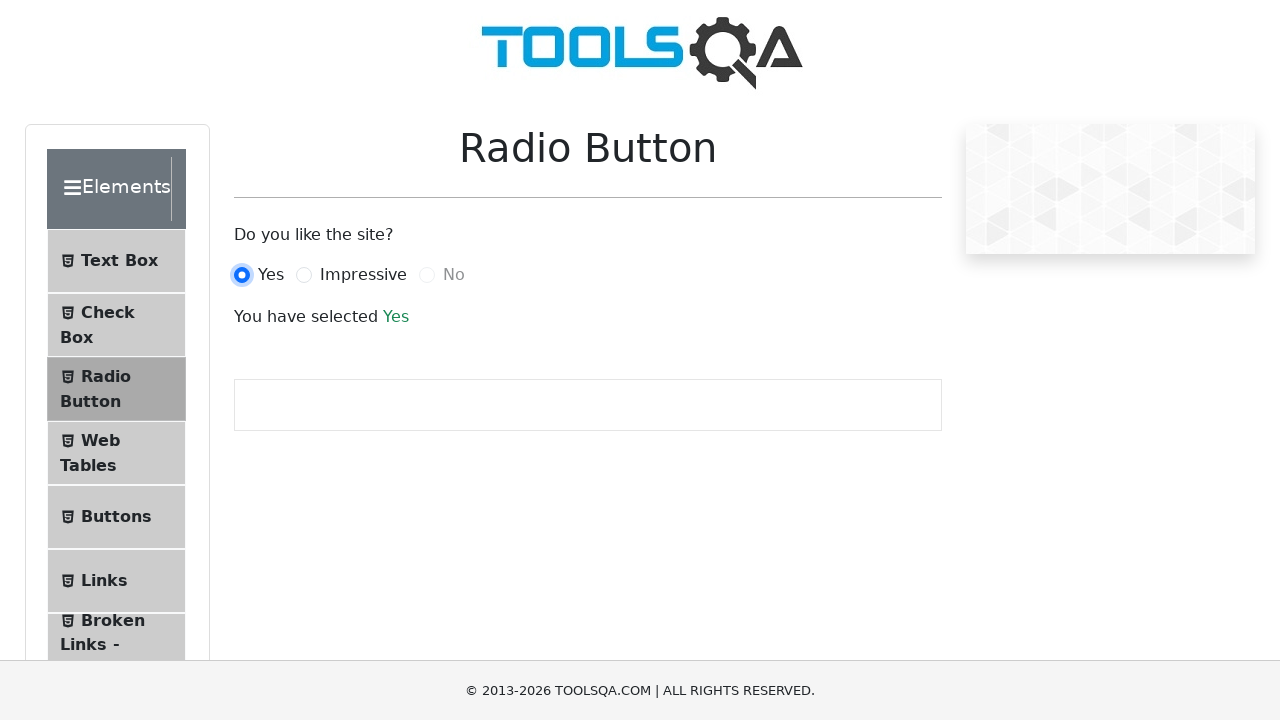

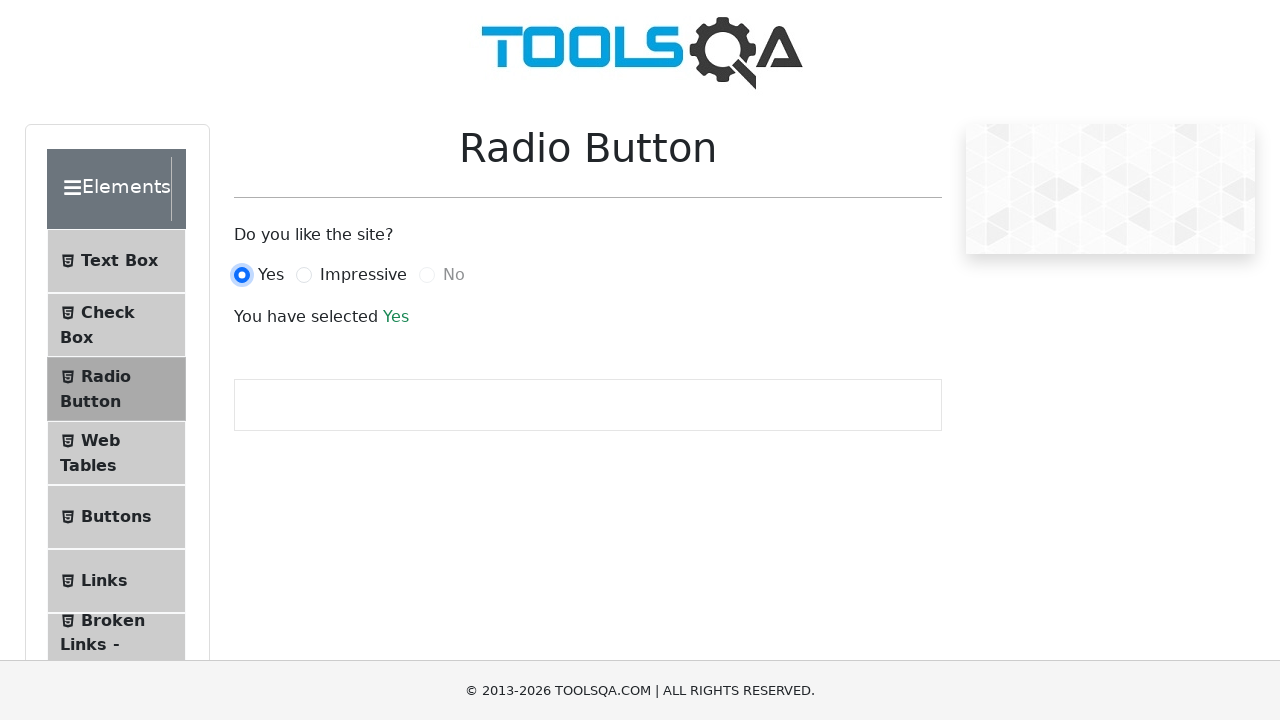